Tests radio button and checkbox selection states by clicking them and verifying their selected status

Starting URL: https://automationfc.github.io/basic-form/index.html

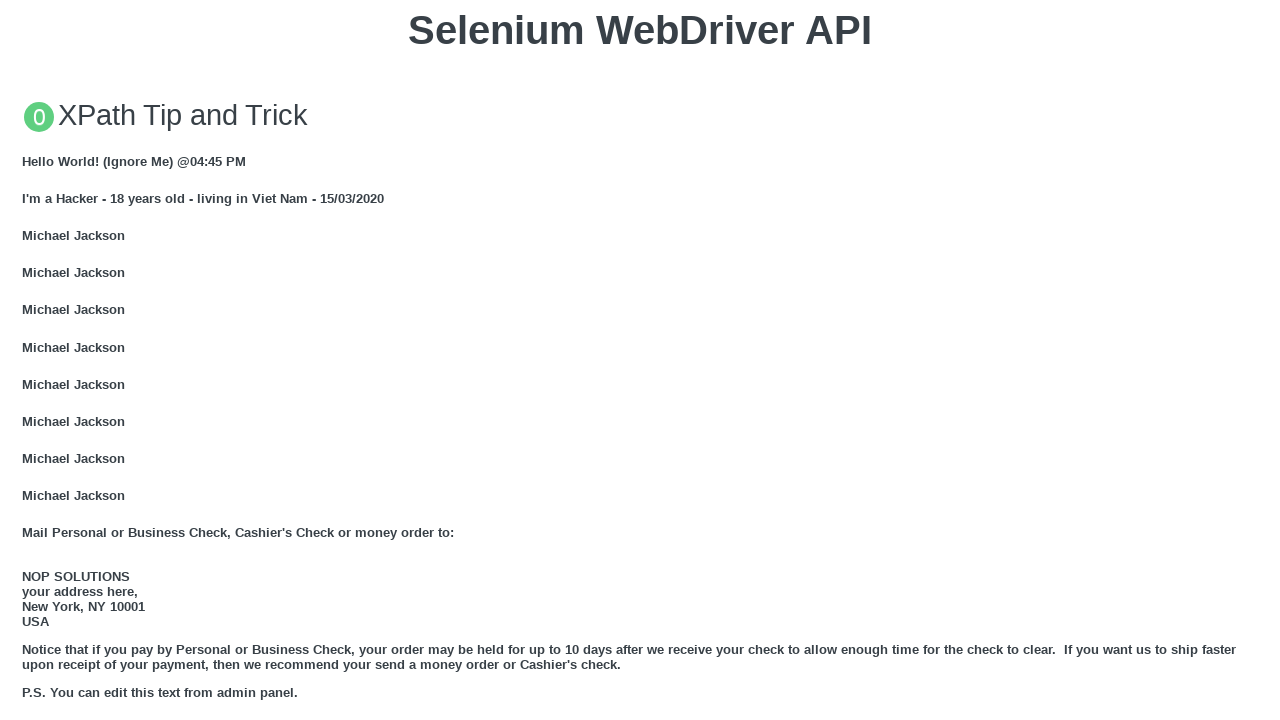

Clicked 'Under 18' radio button at (28, 360) on xpath=//input[@id='under_18']
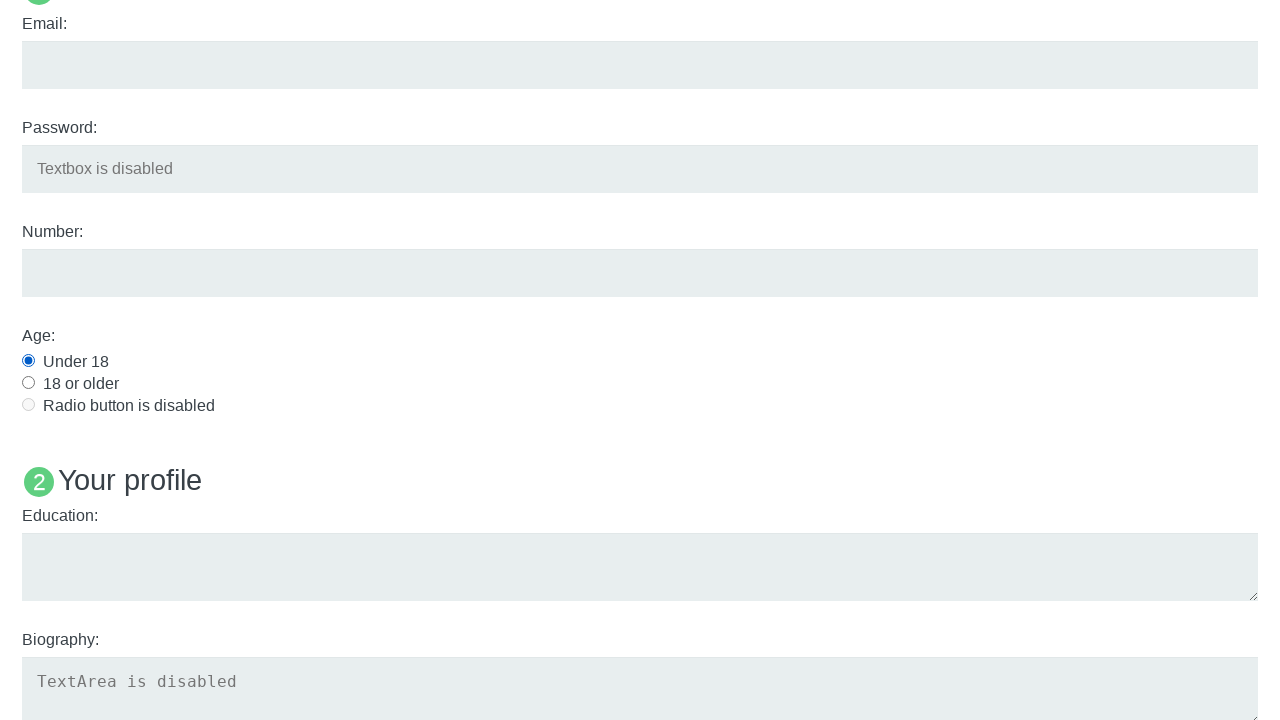

Clicked Java language checkbox to select at (28, 361) on xpath=//input[@id='java']
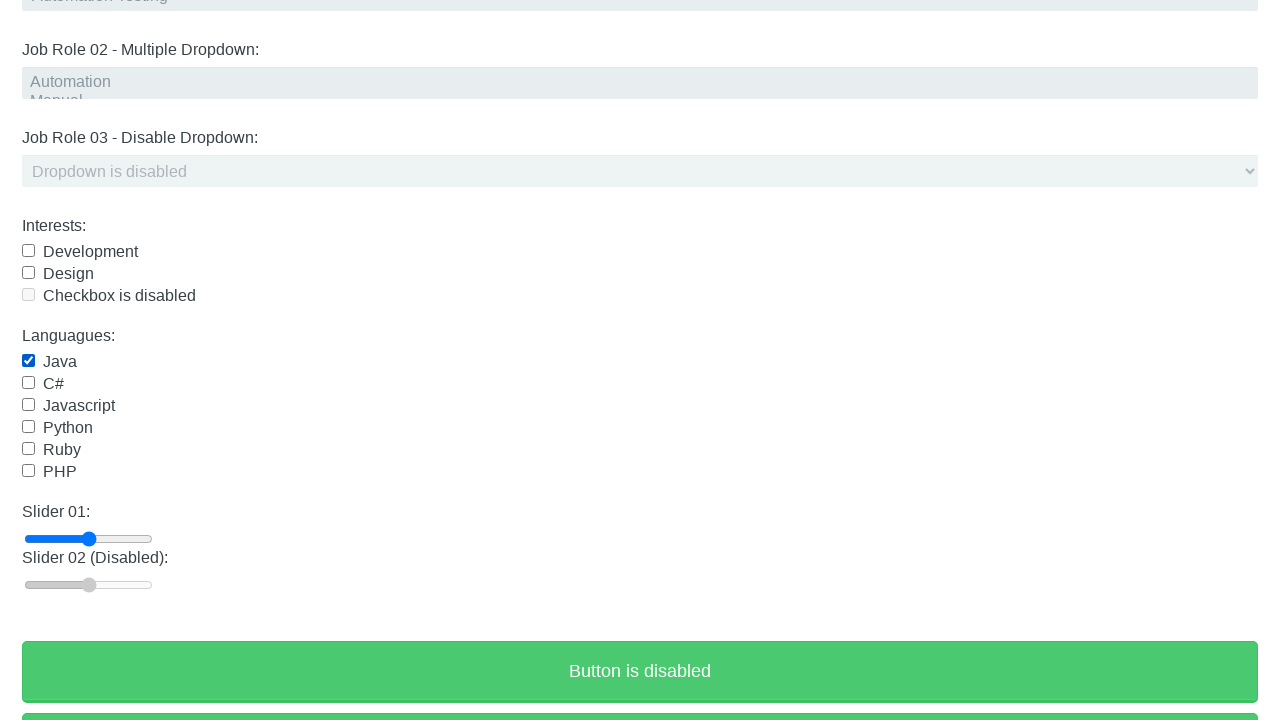

Clicked Java language checkbox again to deselect at (28, 361) on xpath=//input[@id='java']
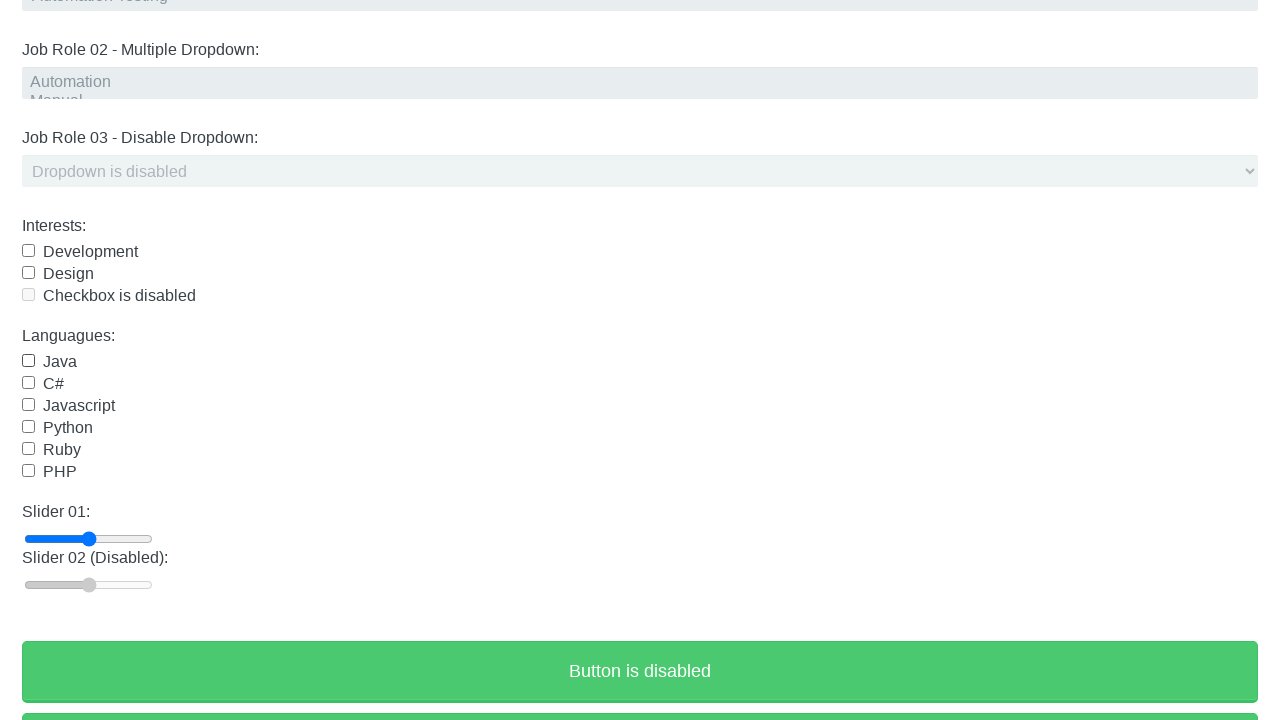

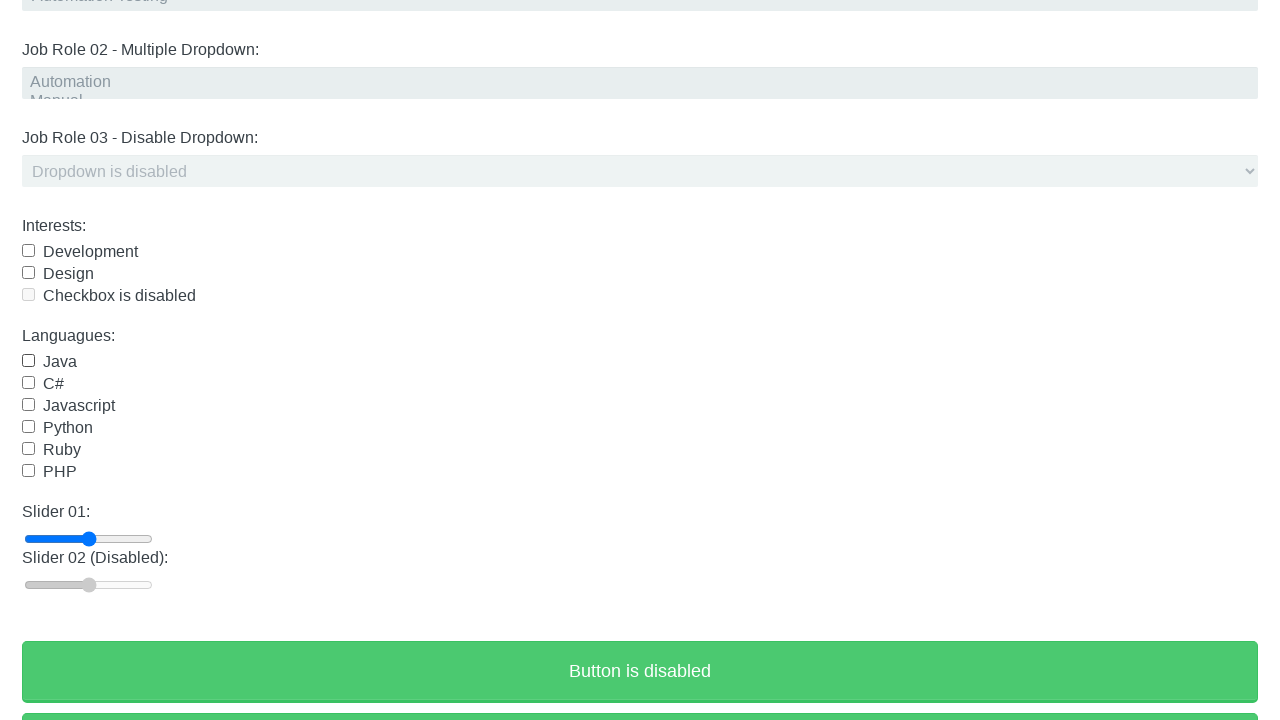